Tests form interaction on a test automation practice blog by filling input fields, selecting radio buttons, and scrolling through the page using JavaScript execution

Starting URL: https://testautomationpractice.blogspot.com/

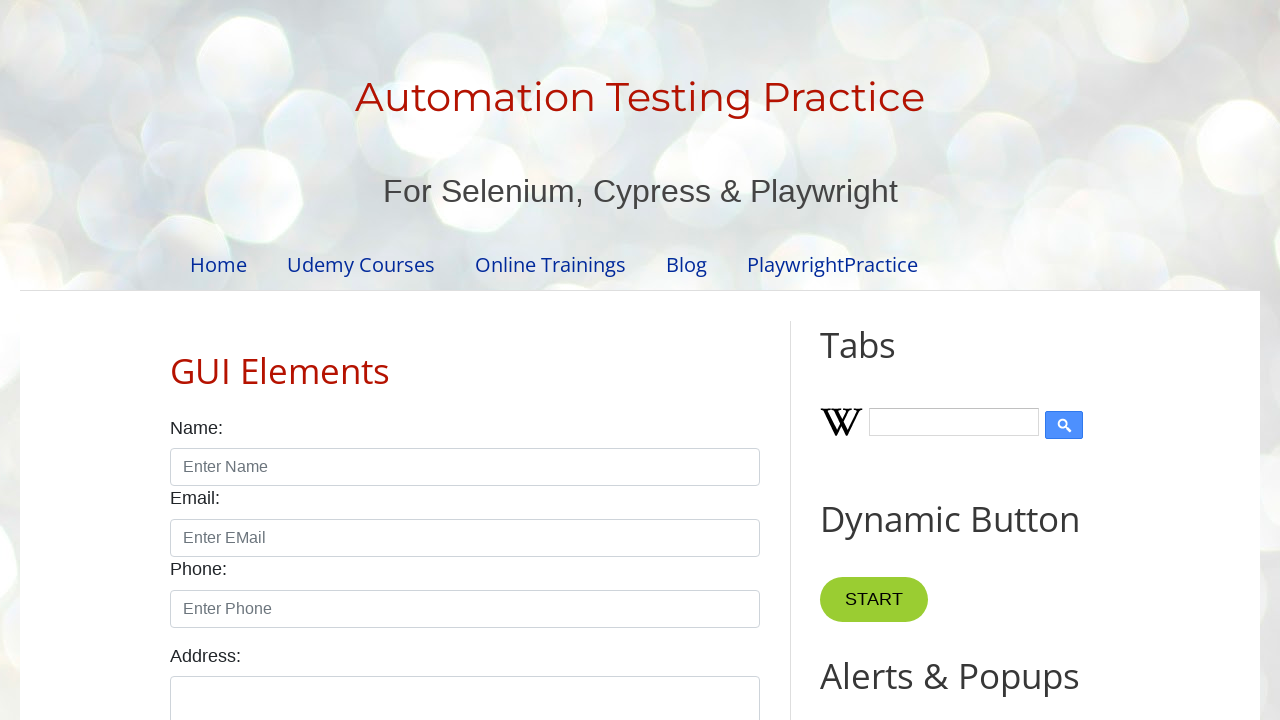

Filled name field with 'Mahesh' on input#name
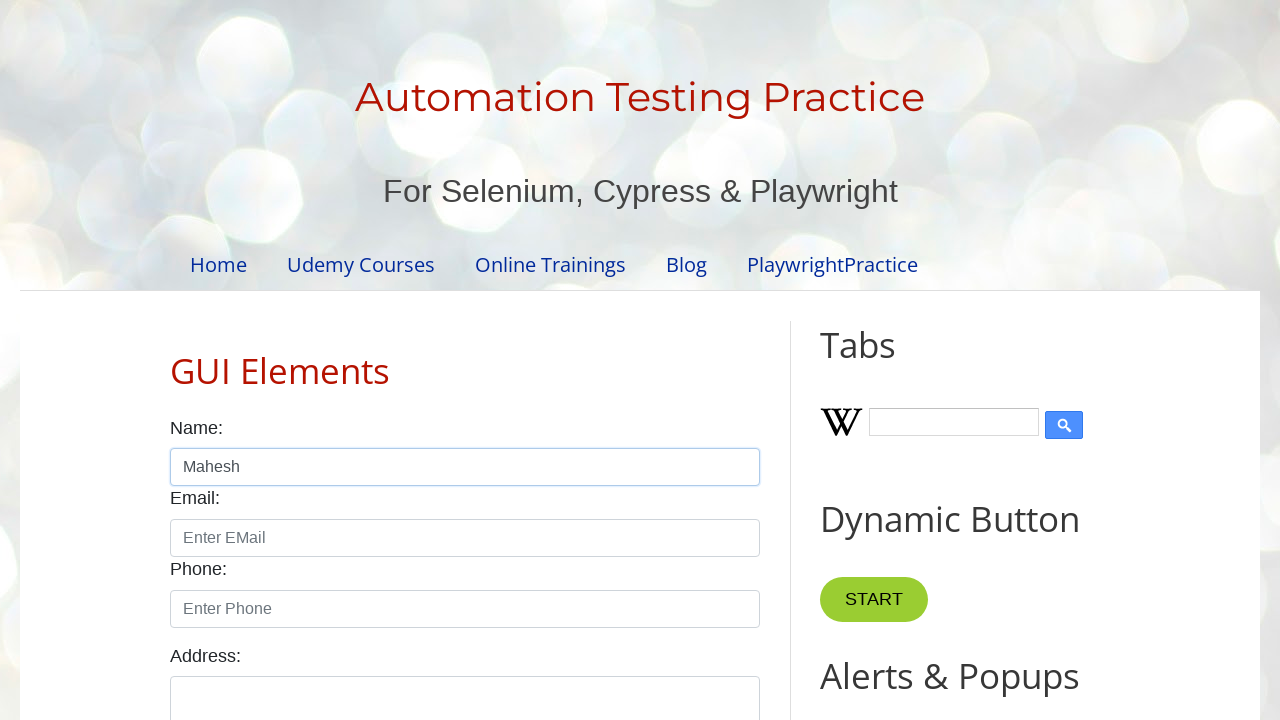

Filled email field with 'Jeje' on input#email
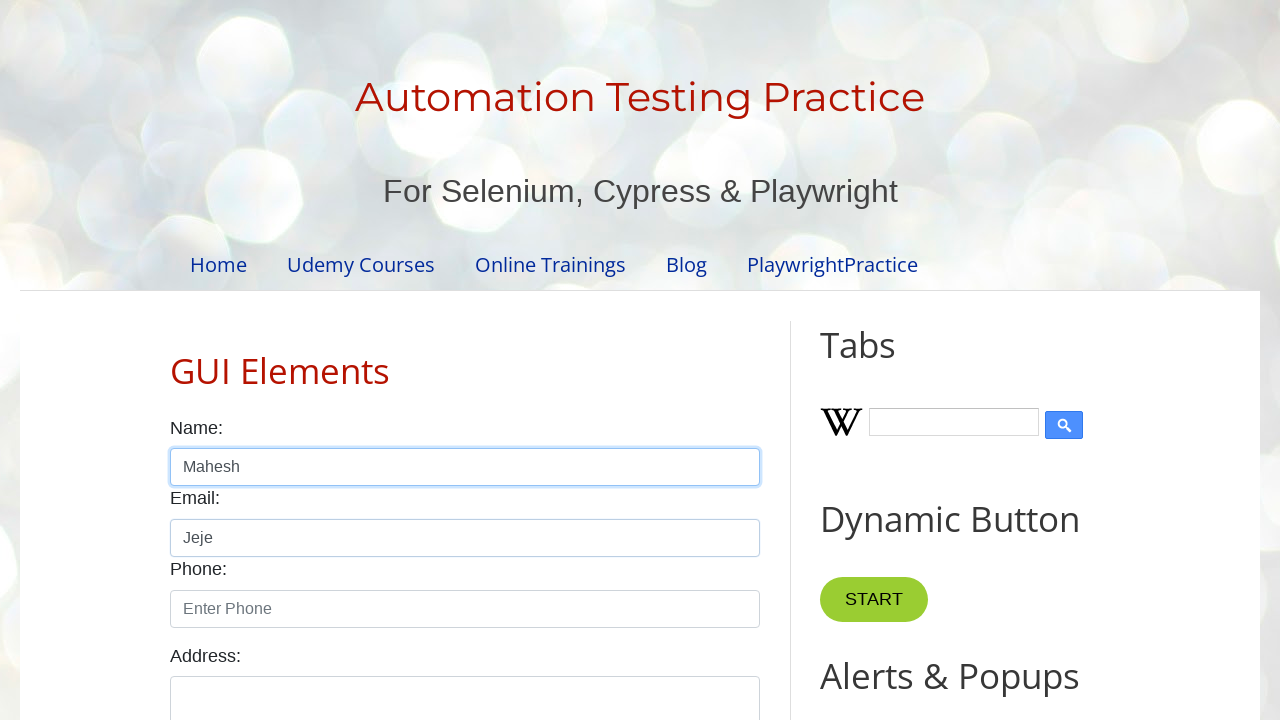

Filled phone field with '1234567890' on input#phone
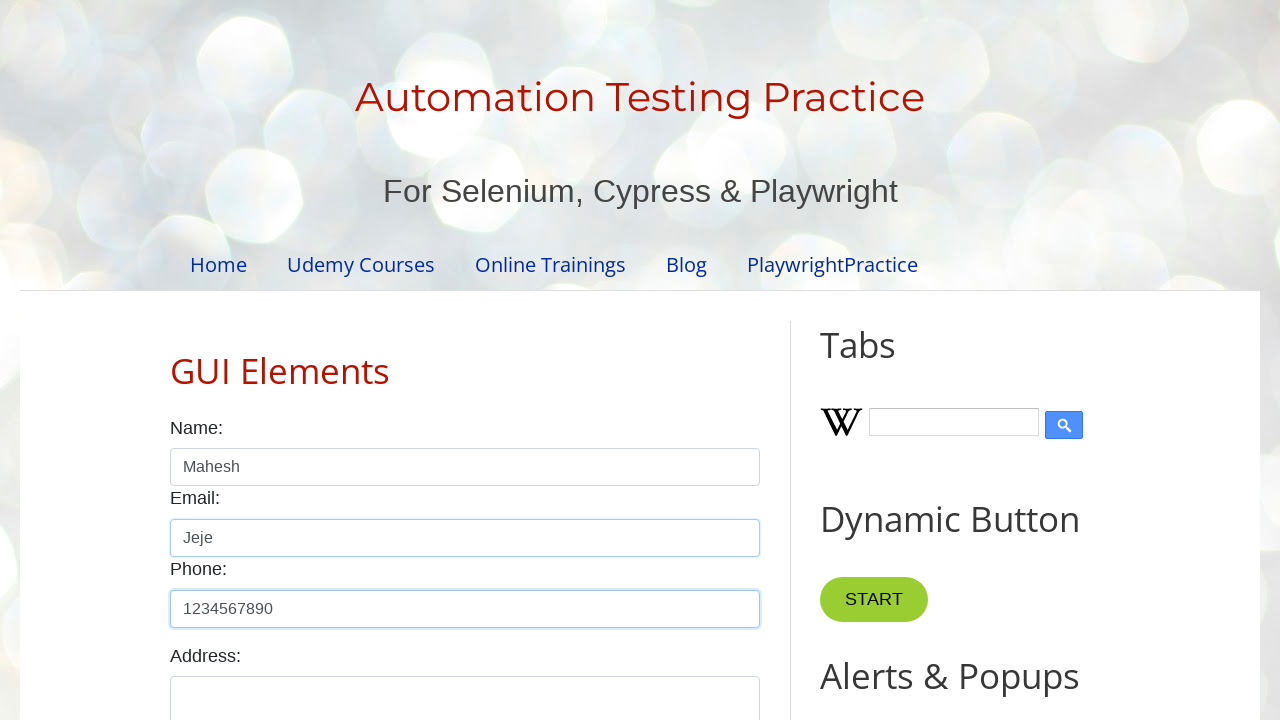

Filled address textarea with 'Main road\nOjas City' on textarea#textarea
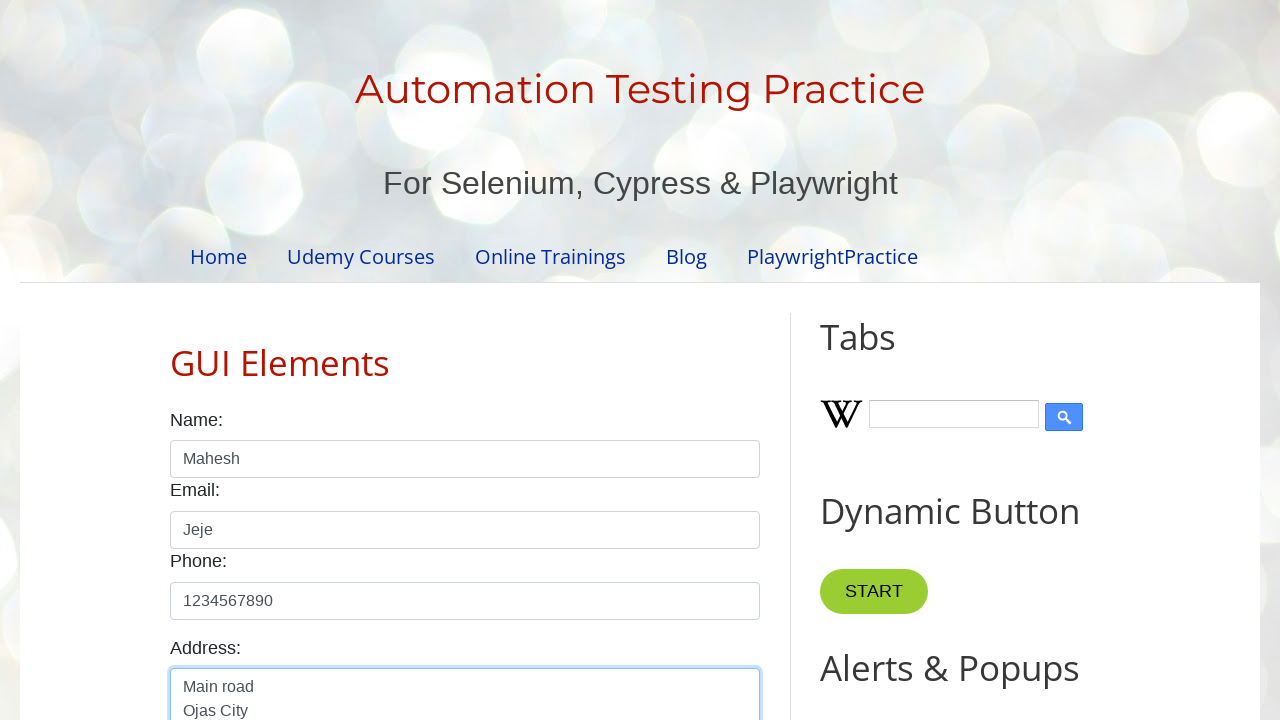

Scrolled to Gender label
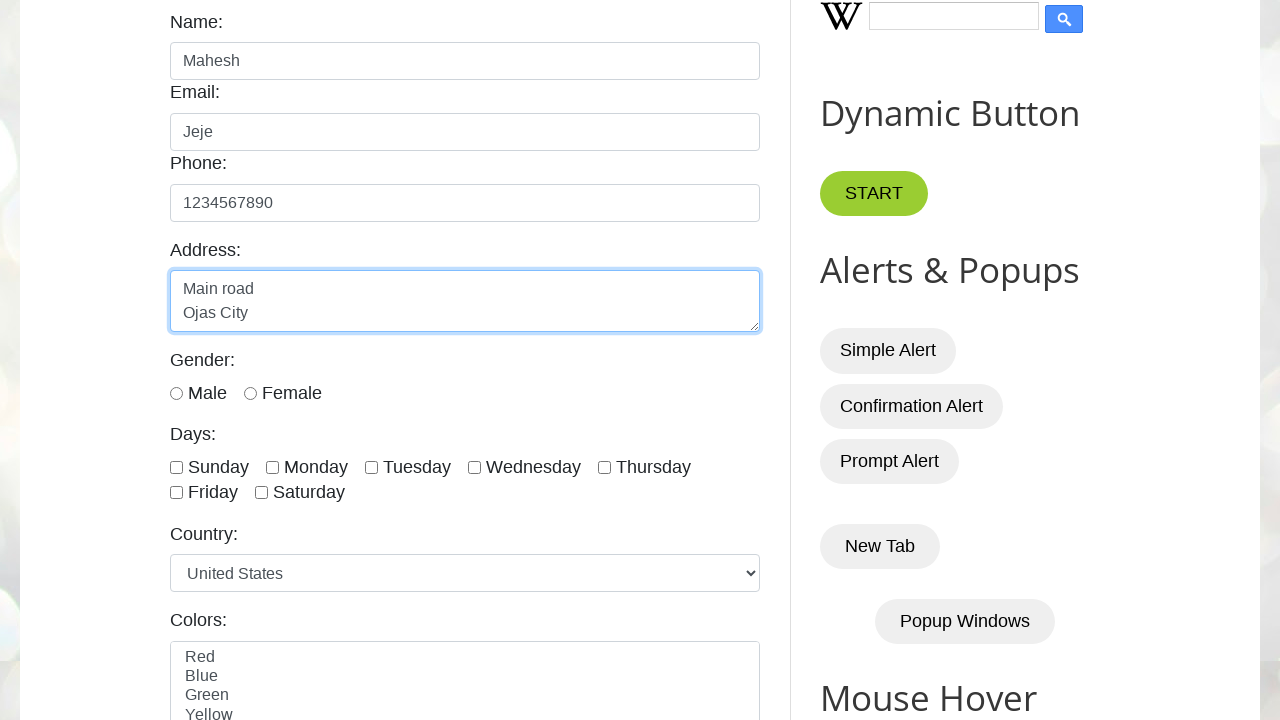

Selected male radio button at (176, 393) on input#male[type='radio']
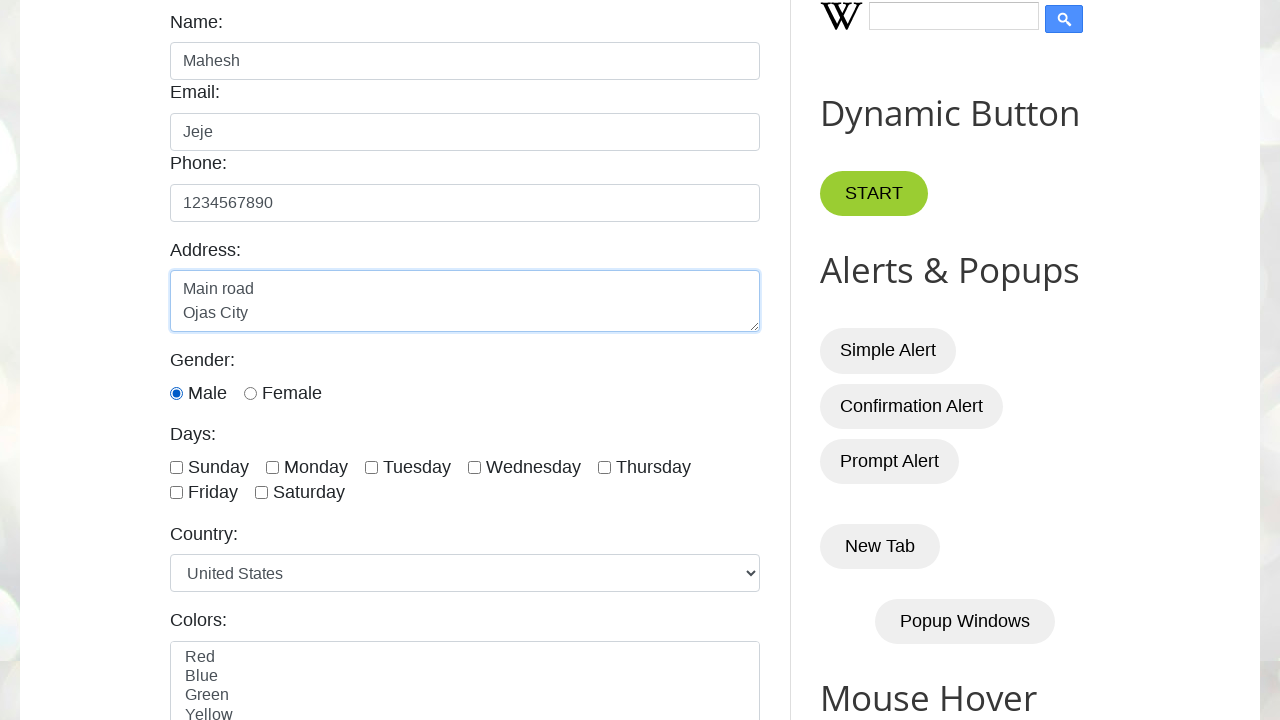

Scrolled to bottom of page using JavaScript
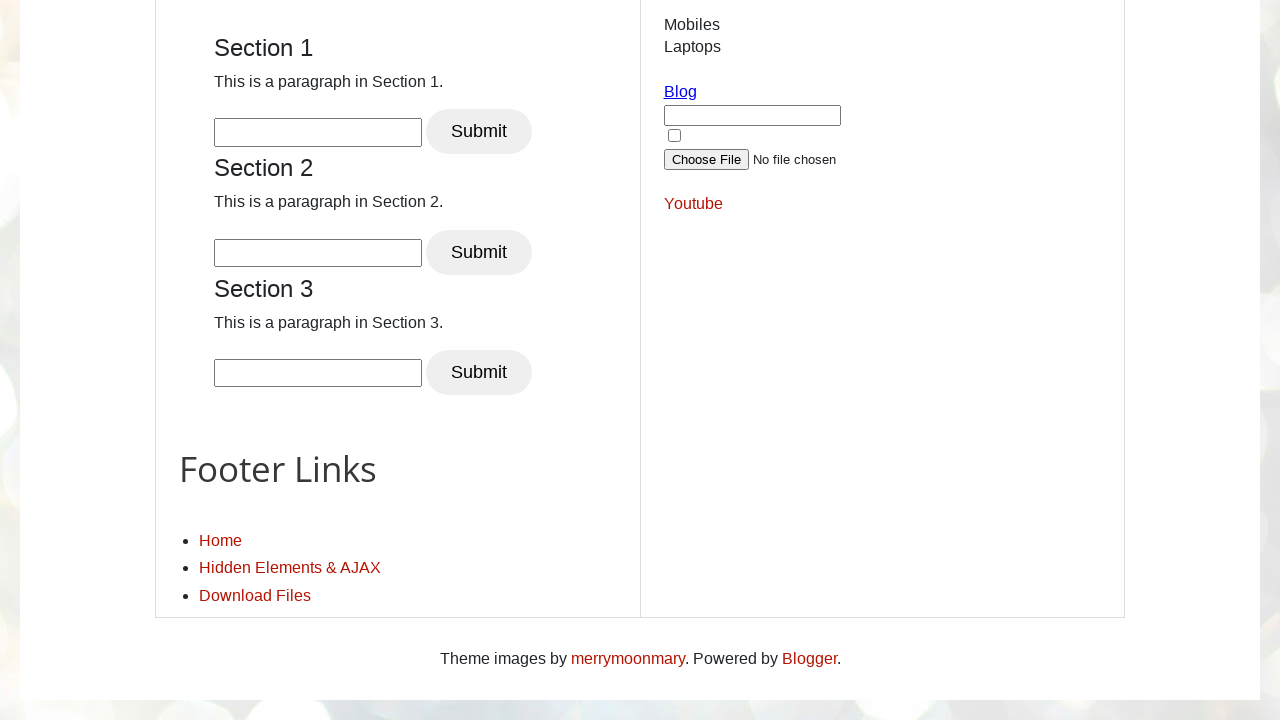

Scrolled back to top of page using JavaScript
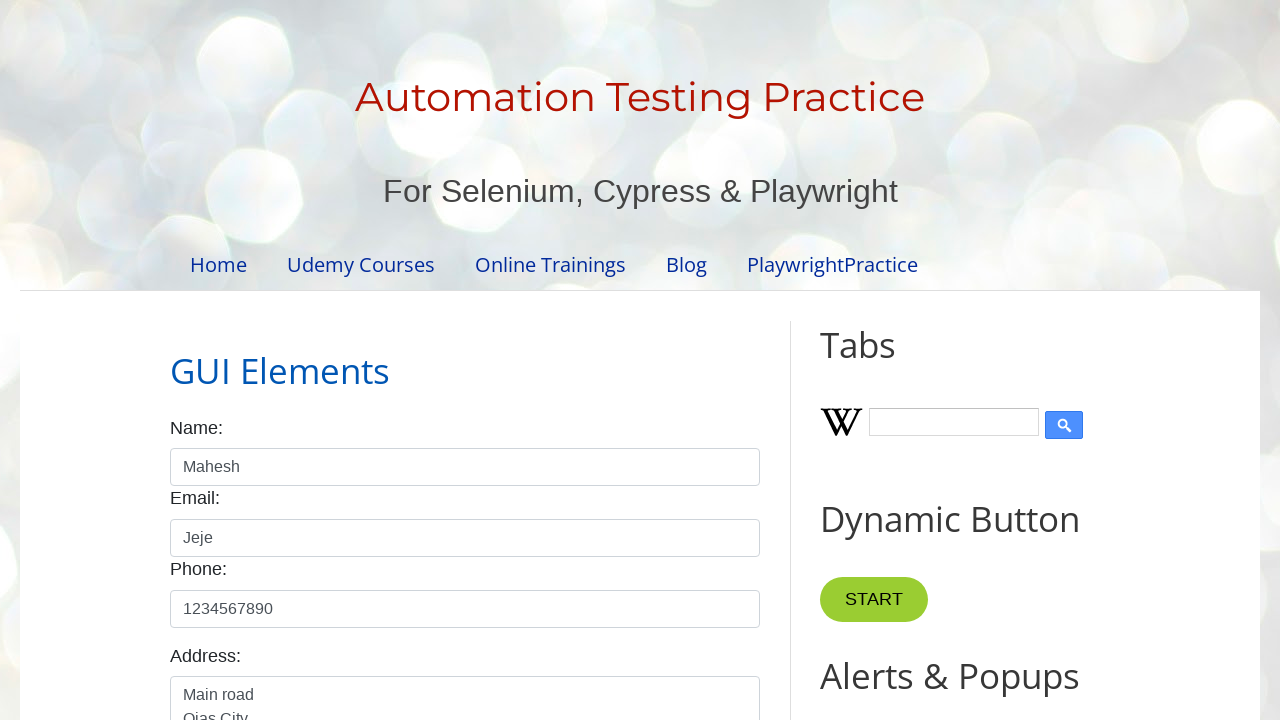

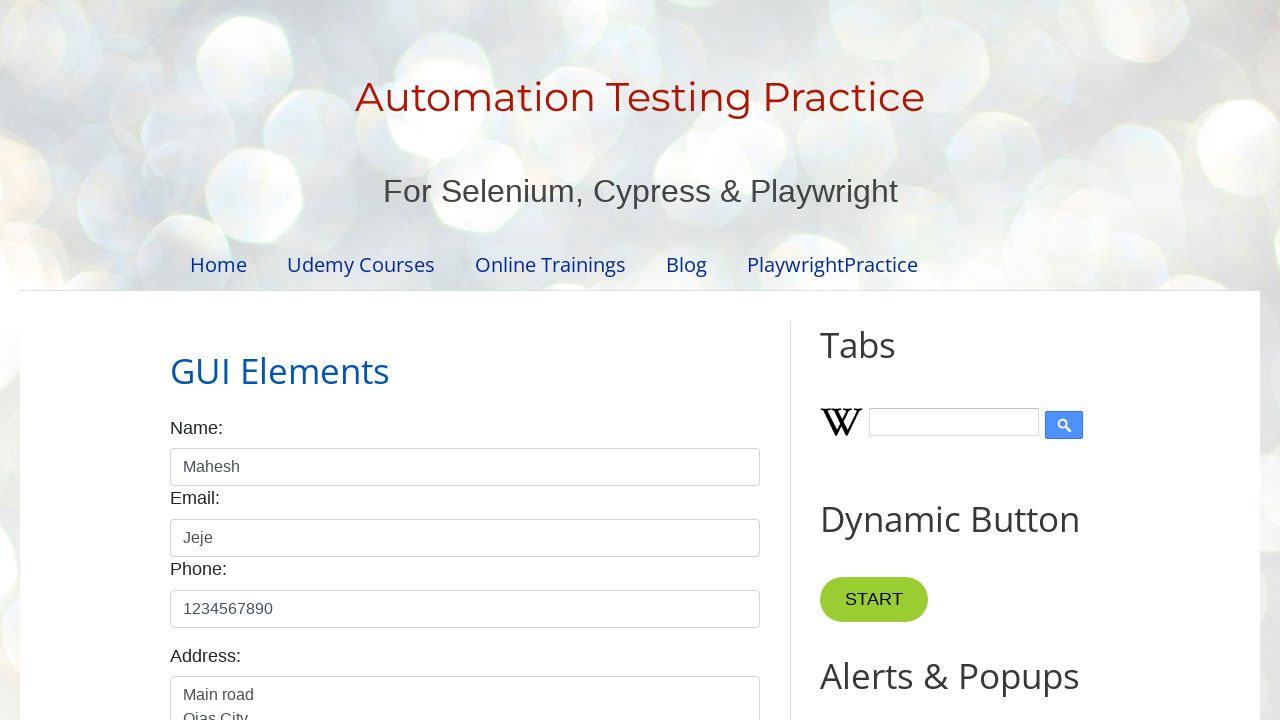